Navigates to a demo page and verifies the font-size CSS property of the h1 element is 64px (IE test)

Starting URL: https://uljanovs.github.io/site/examples/po

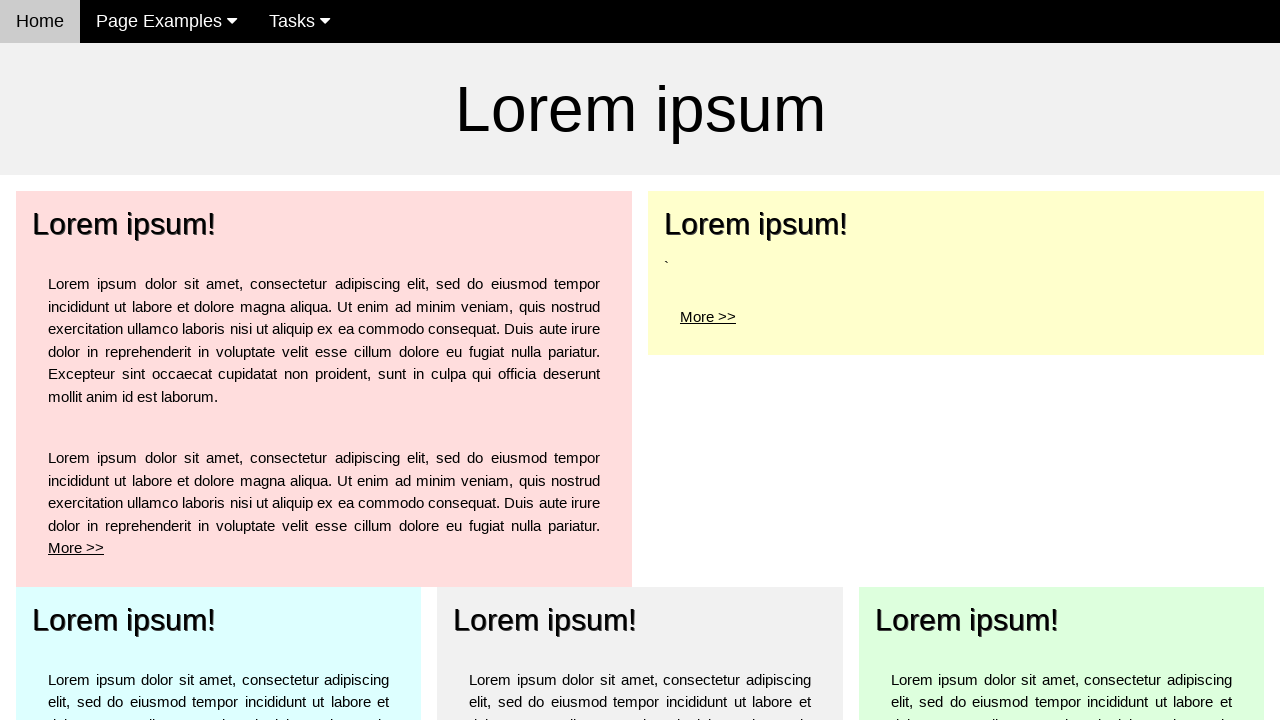

Navigated to demo page
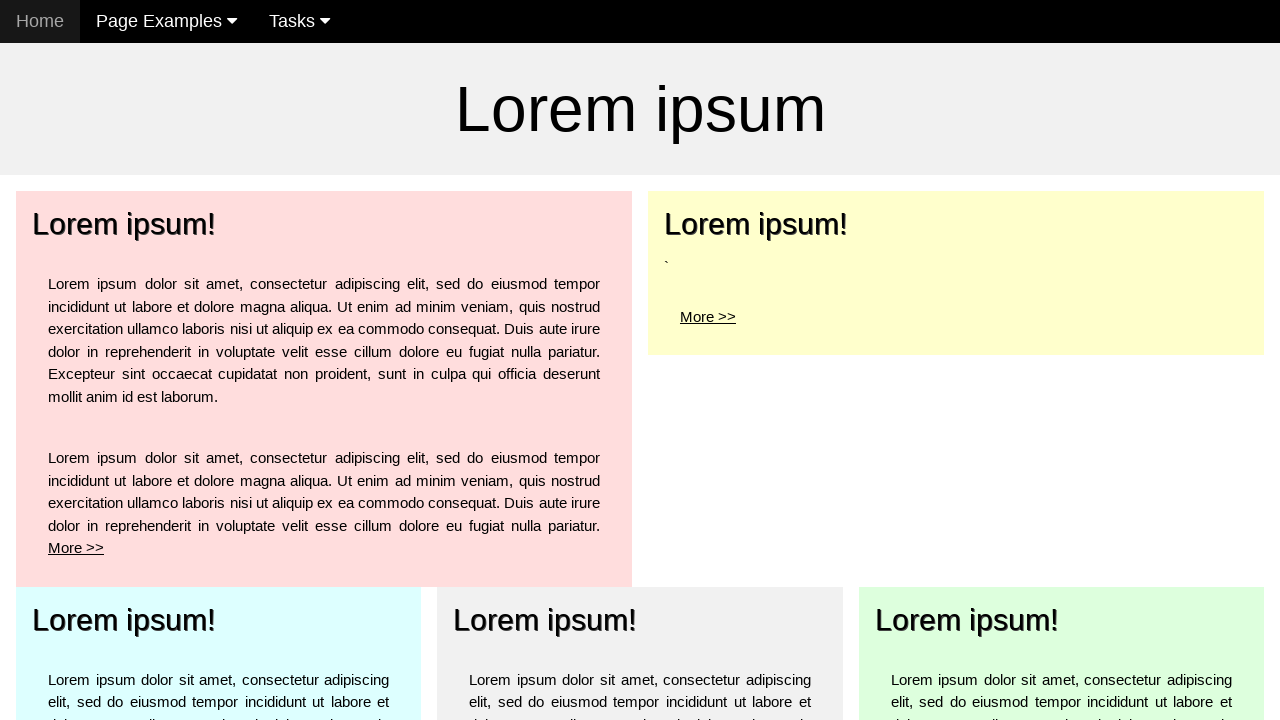

h1 element loaded and ready
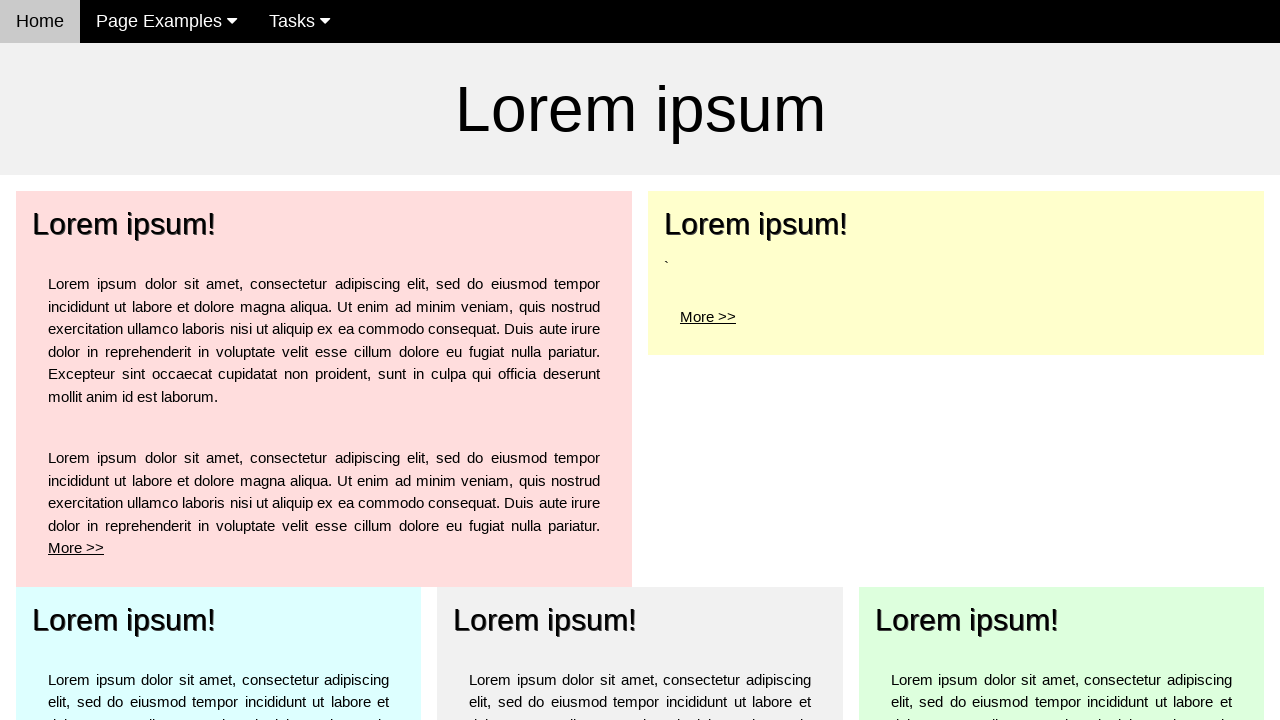

Retrieved h1 font-size: 64px
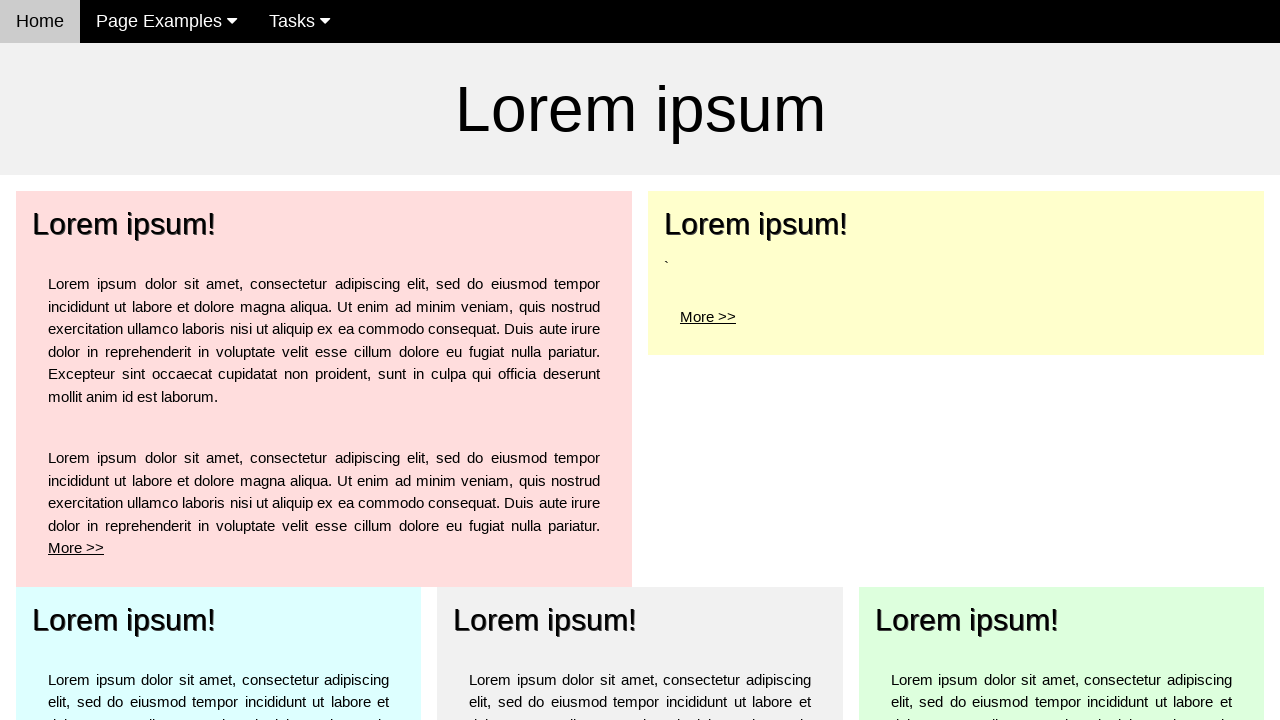

Verified h1 font-size is 64px
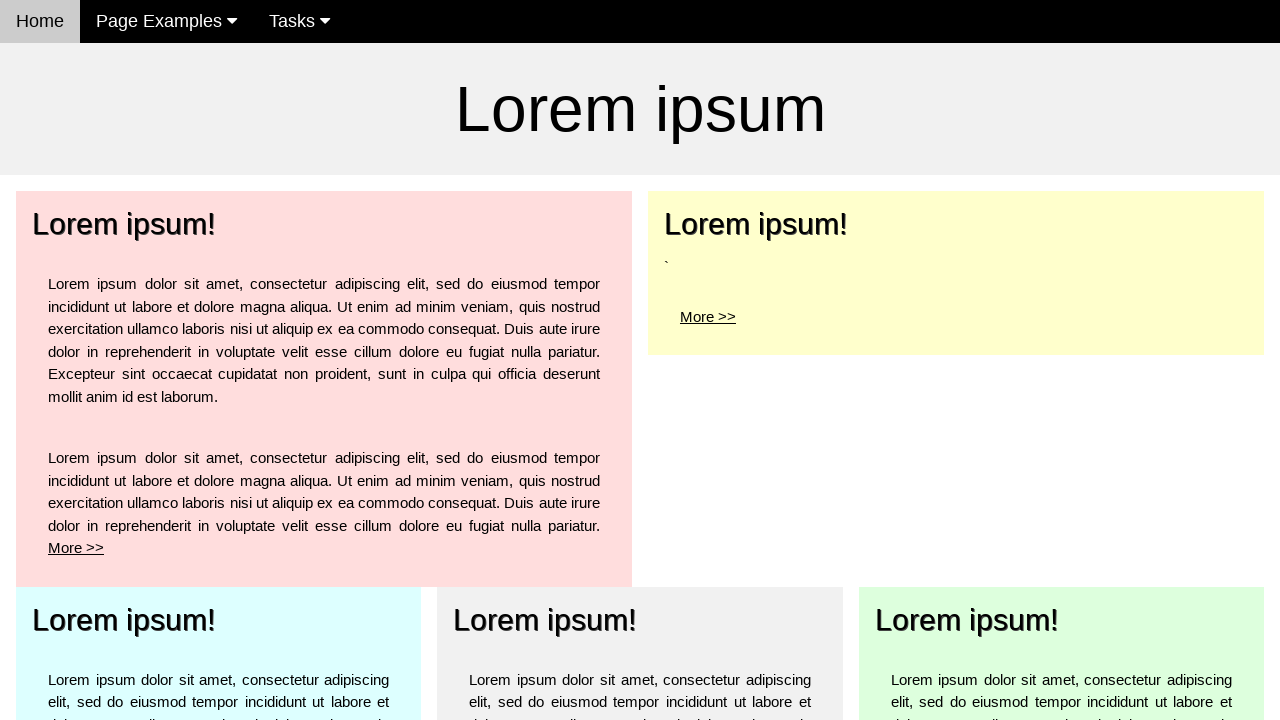

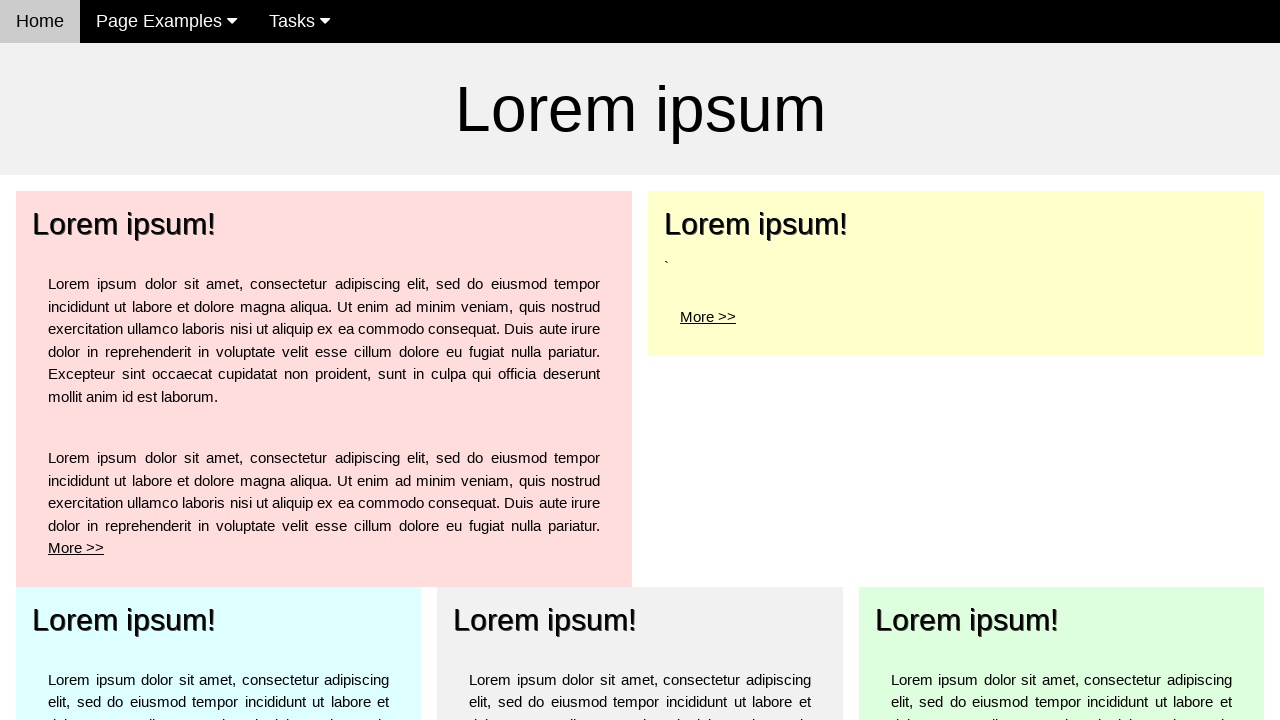